Tests unchecking all checkboxes on the page by clicking checked checkboxes and verifying they become deselected

Starting URL: https://the-internet.herokuapp.com/checkboxes

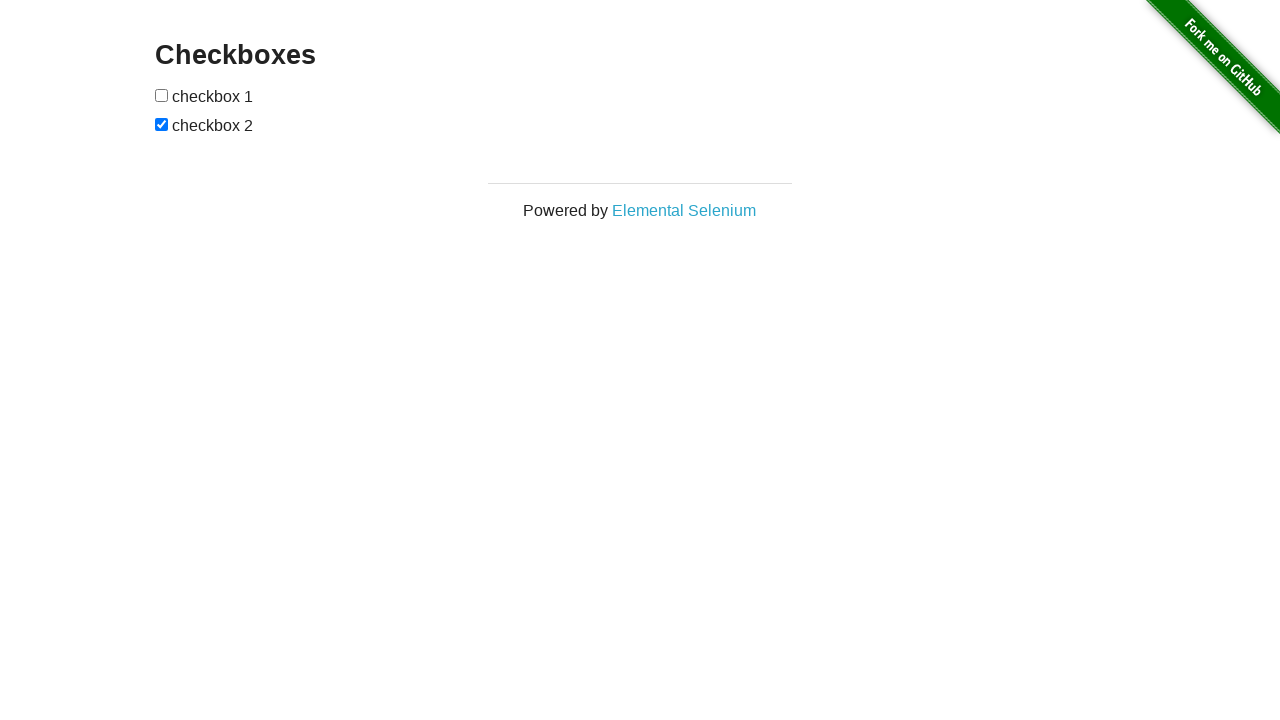

Located first checkbox element
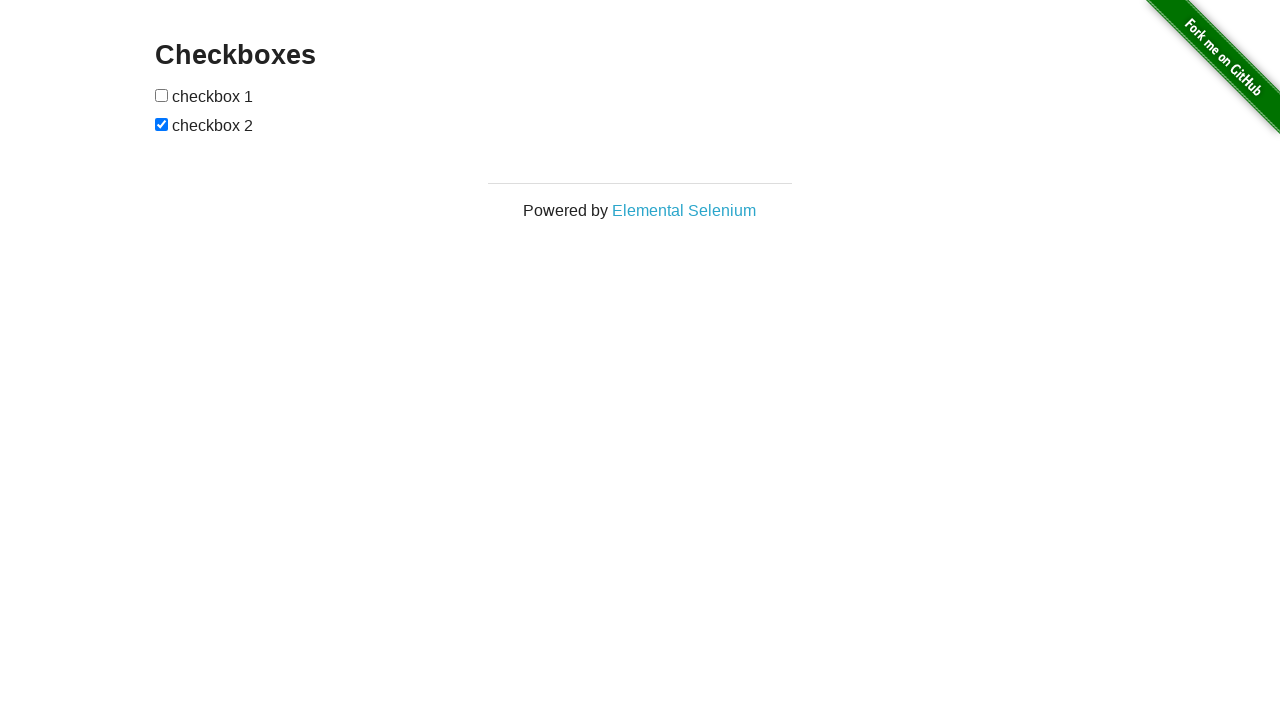

Confirmed first checkbox is not selected
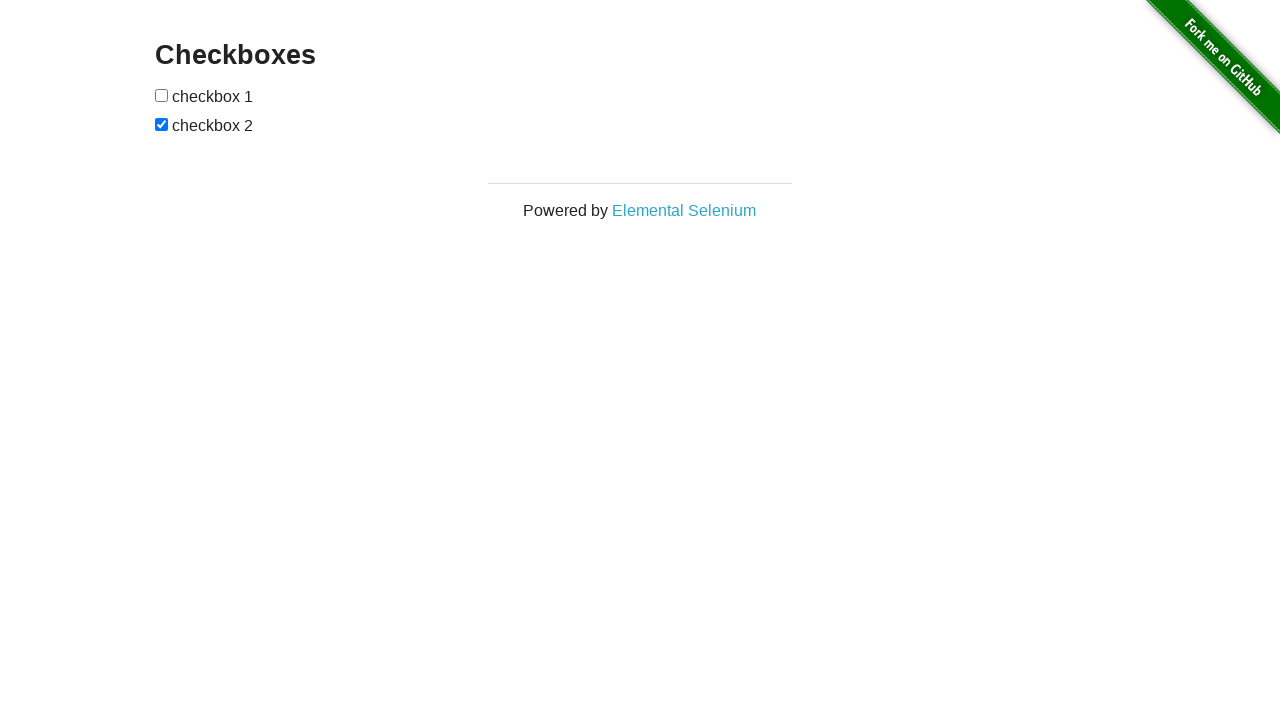

Verified first checkbox is deselected
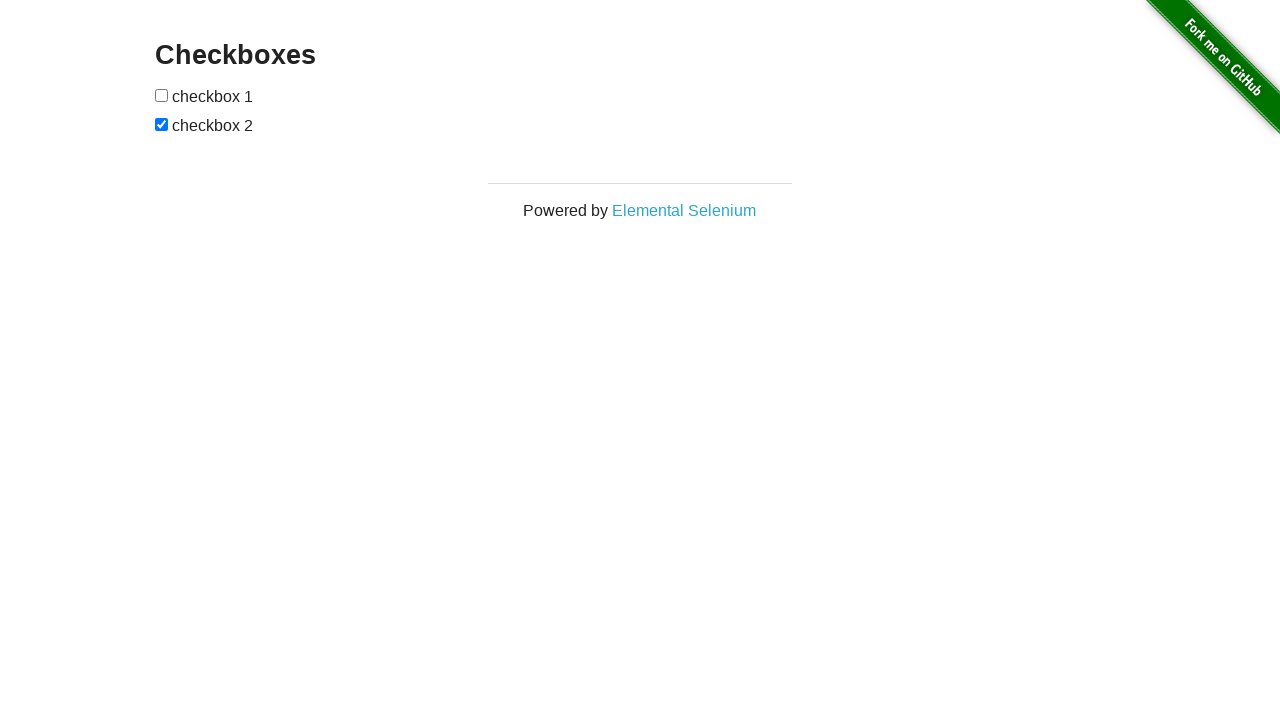

Located second checkbox element
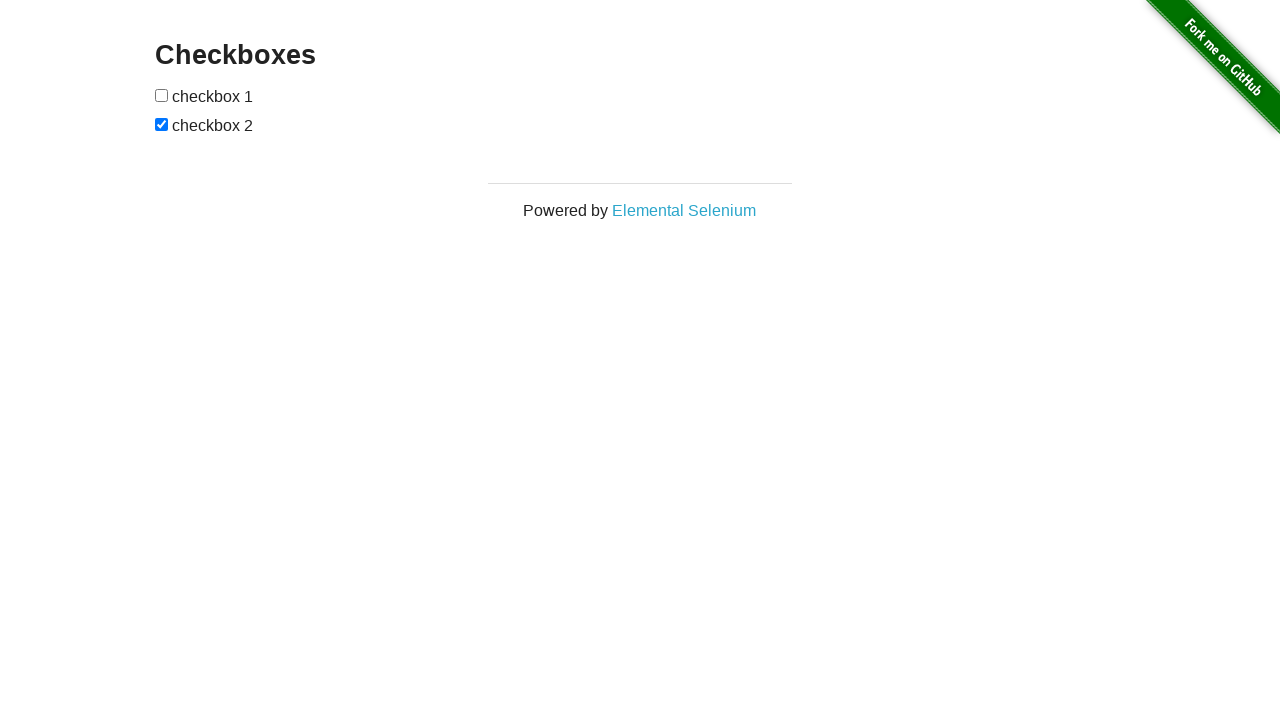

Checked if second checkbox is selected
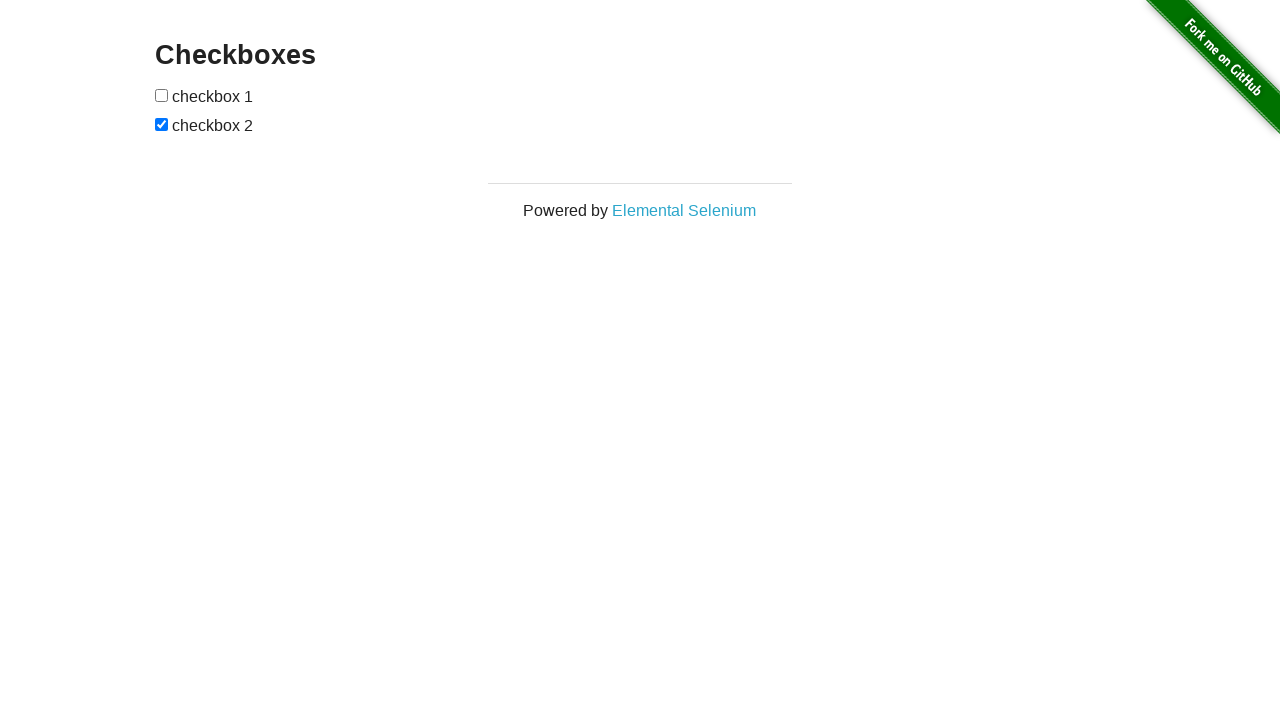

Clicked second checkbox to uncheck it at (162, 124) on xpath=//*[@id='checkboxes']/input[2]
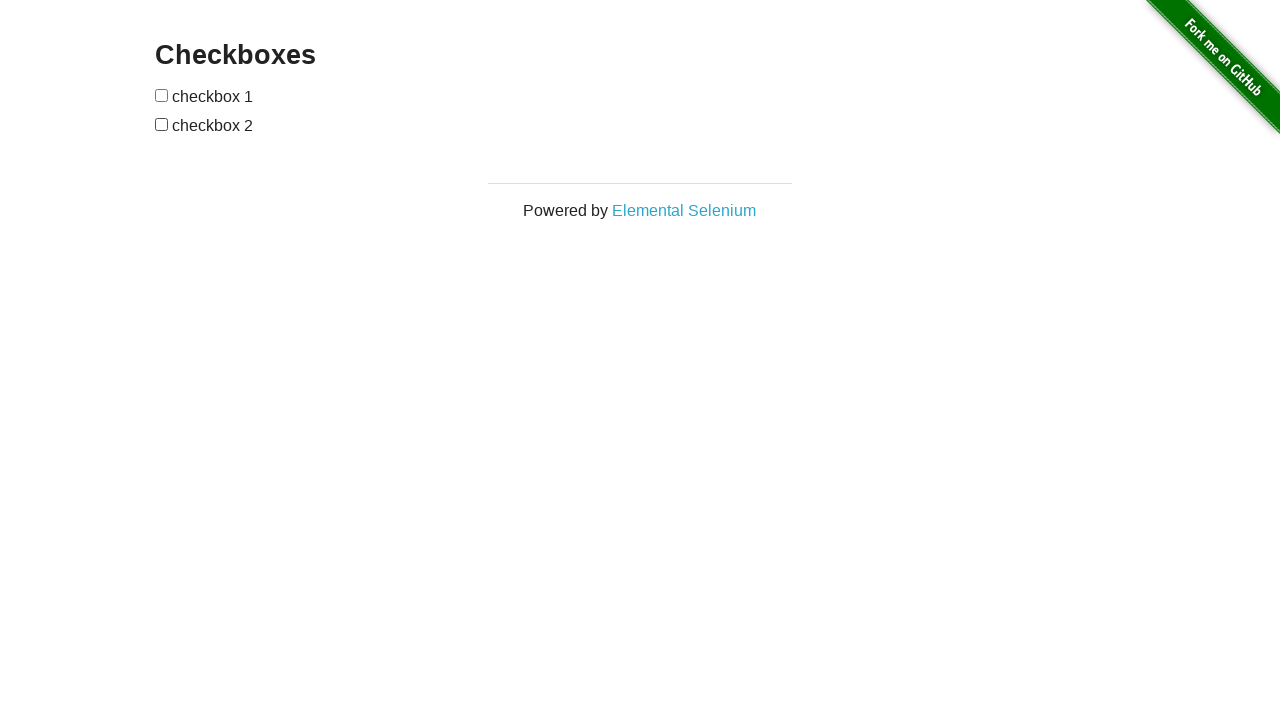

Verified second checkbox is deselected
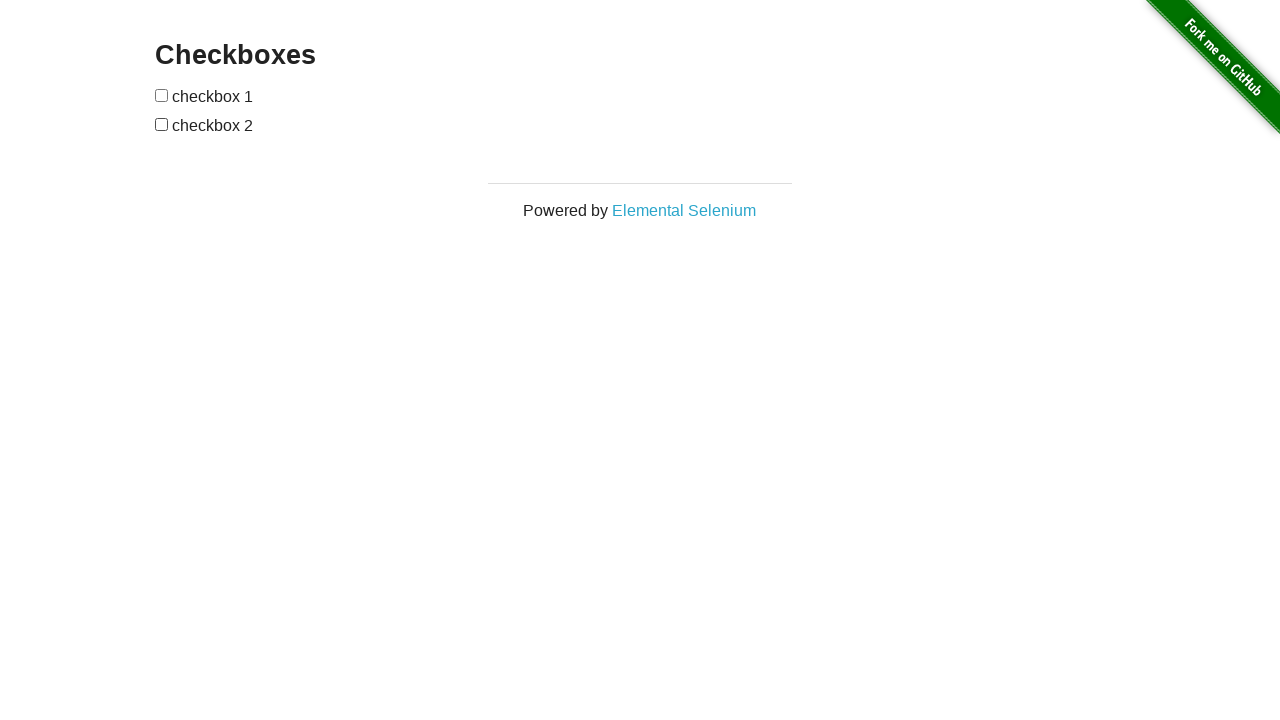

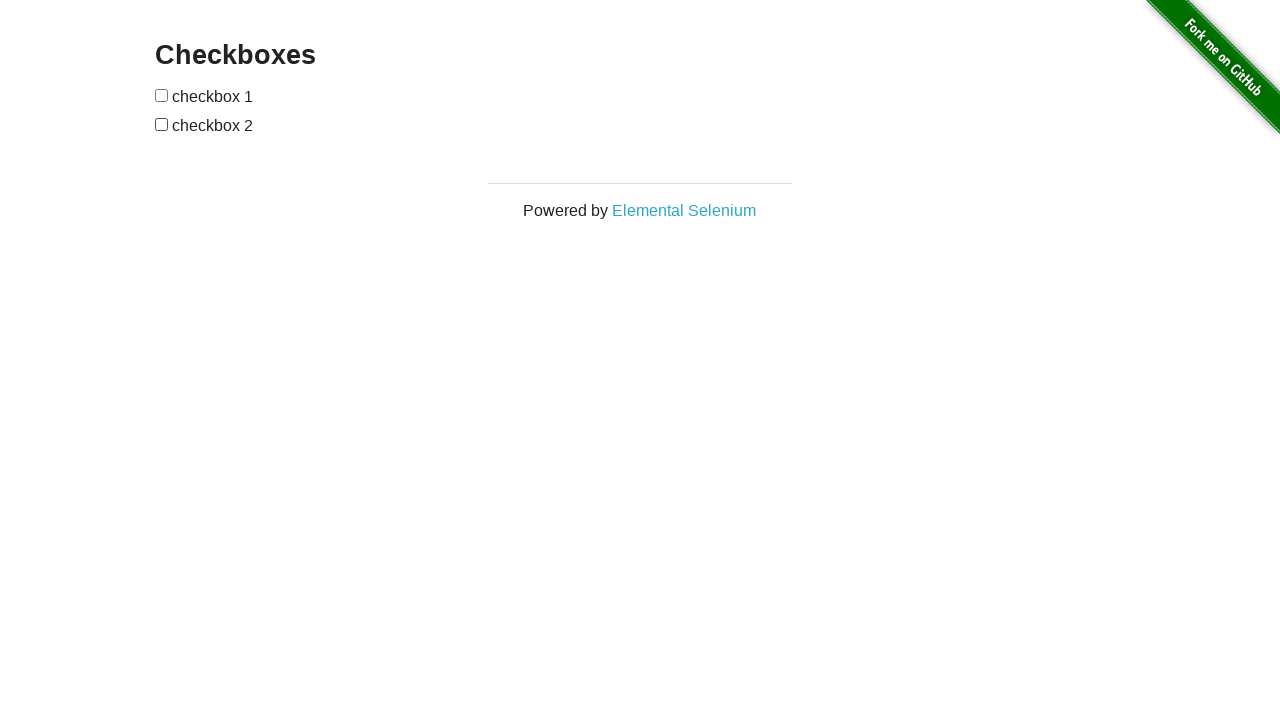